Navigates to a Sina tech event page and clicks a vote button for a video entry

Starting URL: http://tech.sina.cn/event/sina20/?from=groupmessage

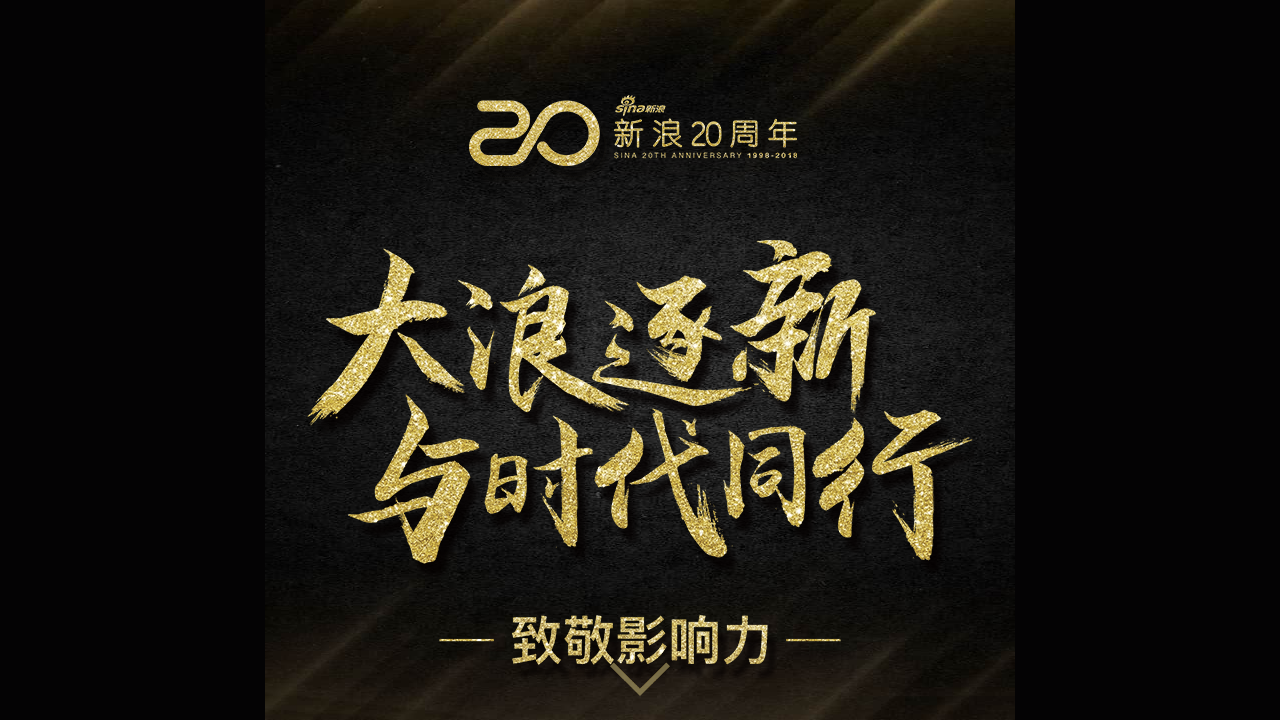

Navigated to Sina tech event page
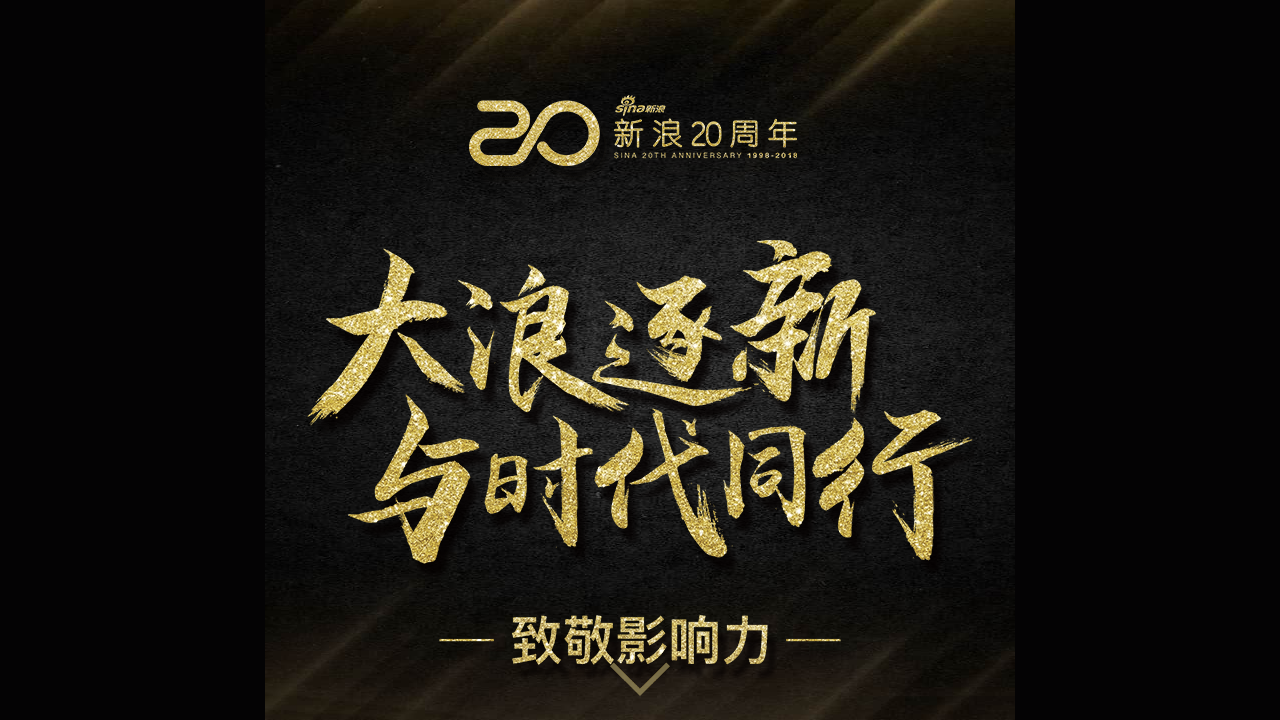

Waited for page to load (networkidle state)
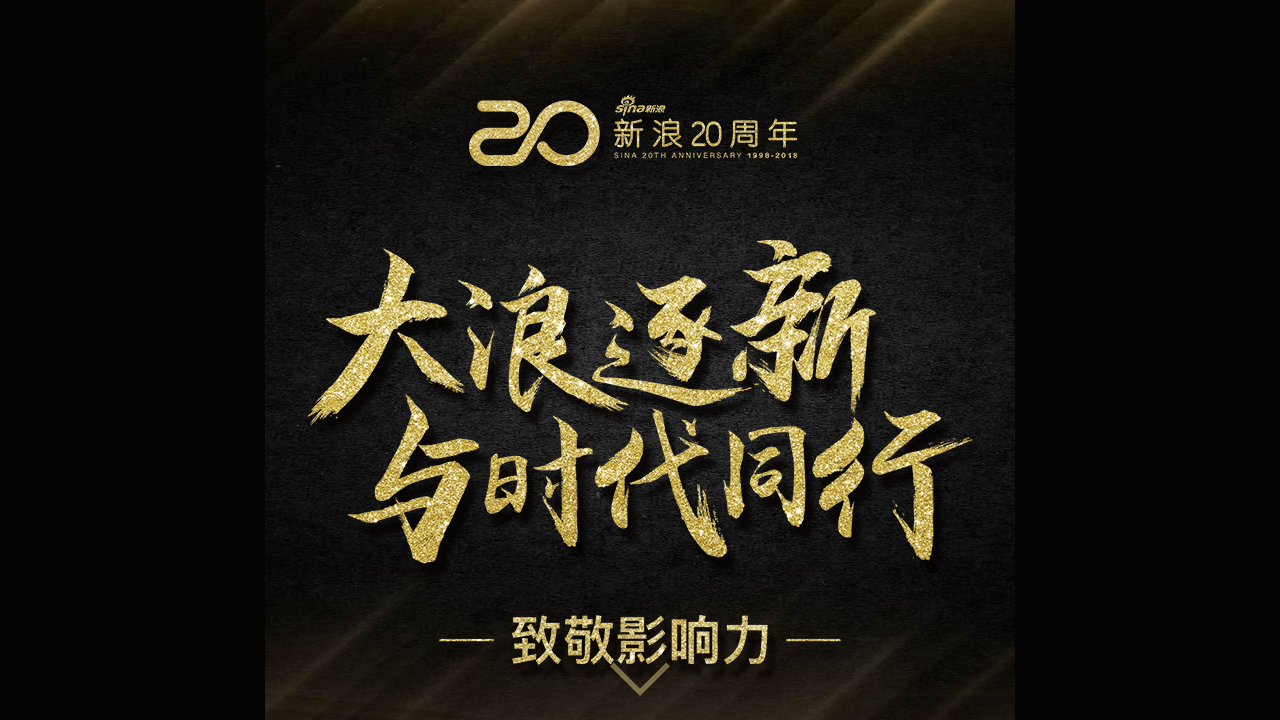

Clicked vote button for 5th video entry at (466, 361) on body > div.container > div:nth-child(2) > div.smallVideo-container > ul > li:nth
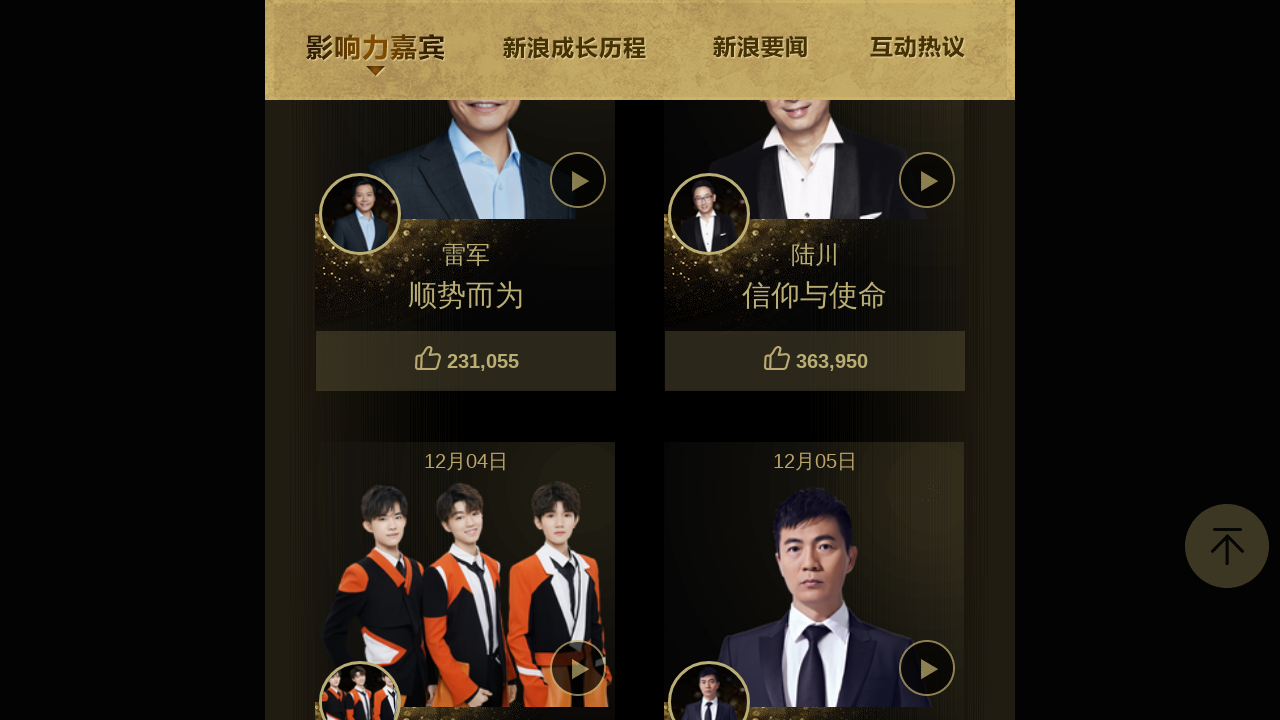

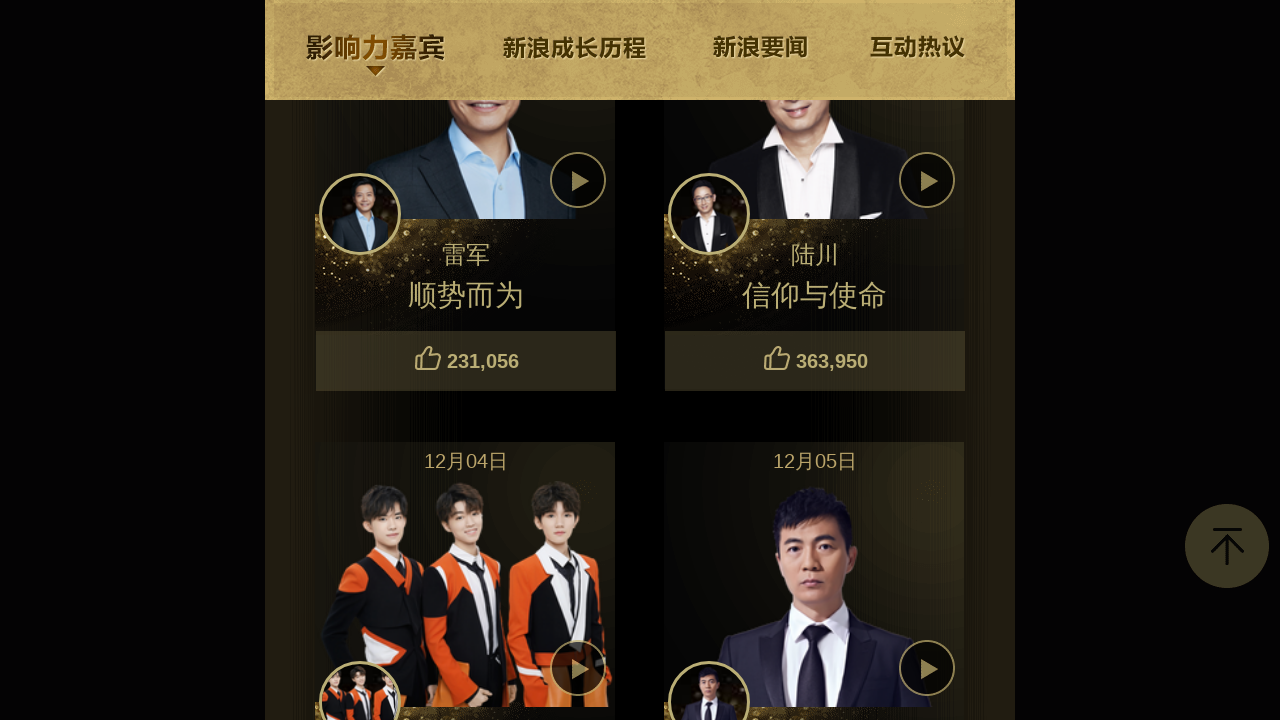